Tests the return cat functionality by setting cookies, navigating to Rent-A-Cat, returning cat ID 2, and verifying the success message

Starting URL: https://cs1632.appspot.com/rent-a-cat/

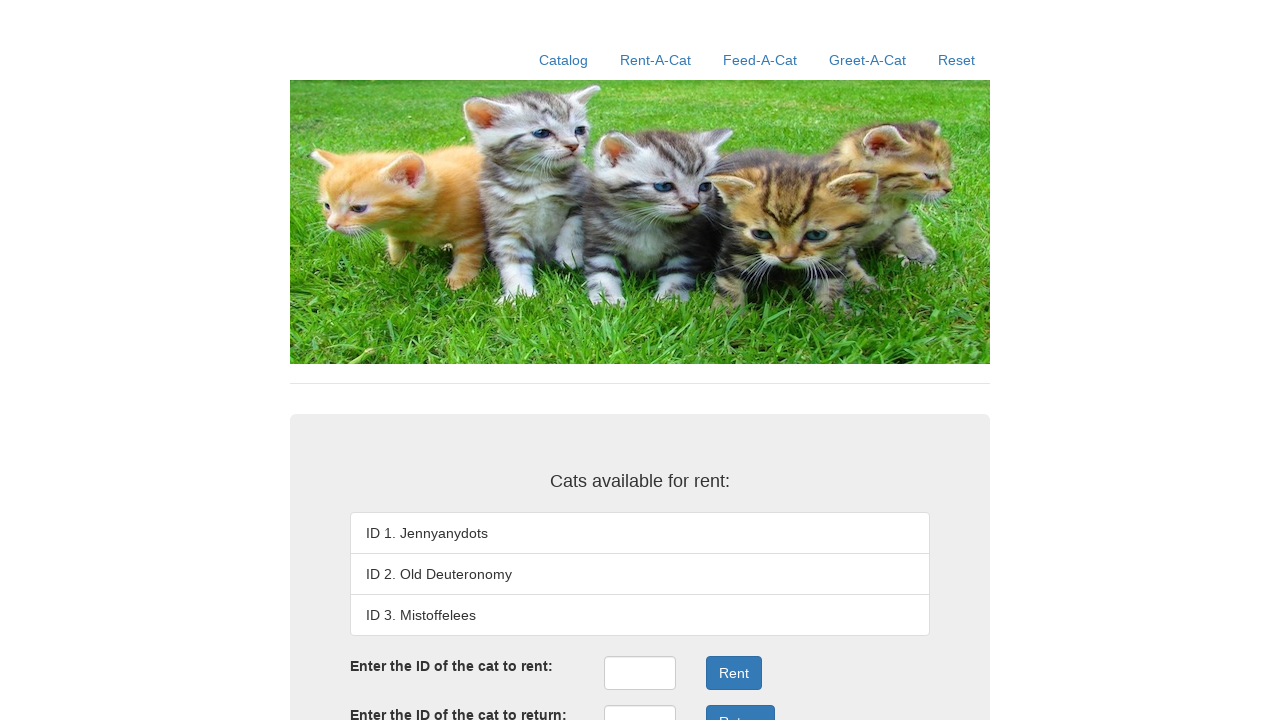

Set cookies to simulate rented cats (cat 2 is rented)
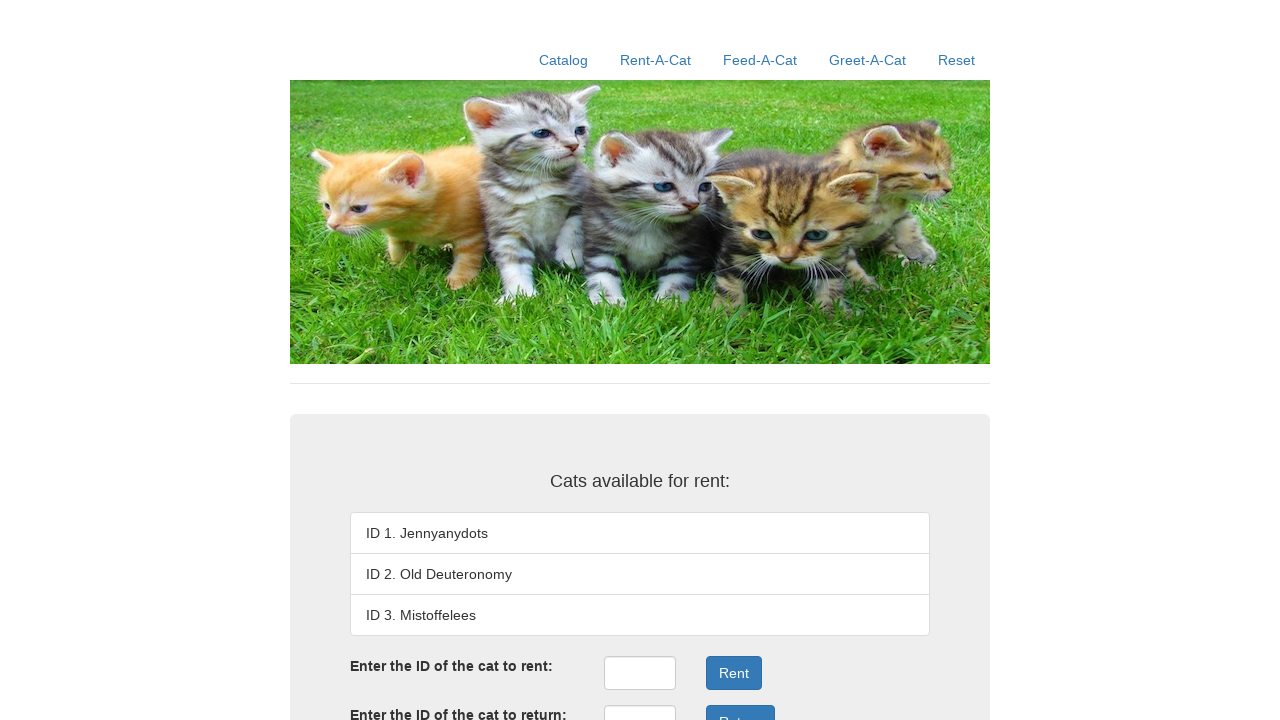

Clicked on Rent-A-Cat link to navigate to the rental page at (656, 60) on text=Rent-A-Cat
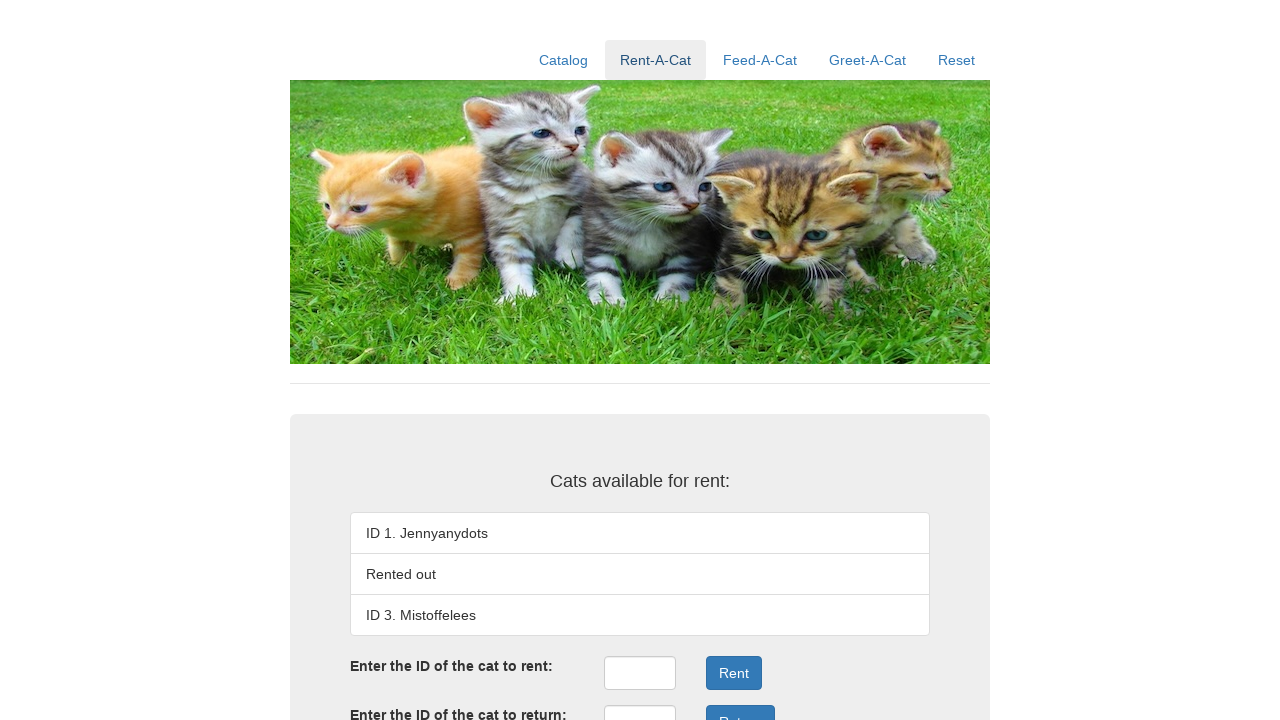

Clicked on return ID input field at (640, 703) on #returnID
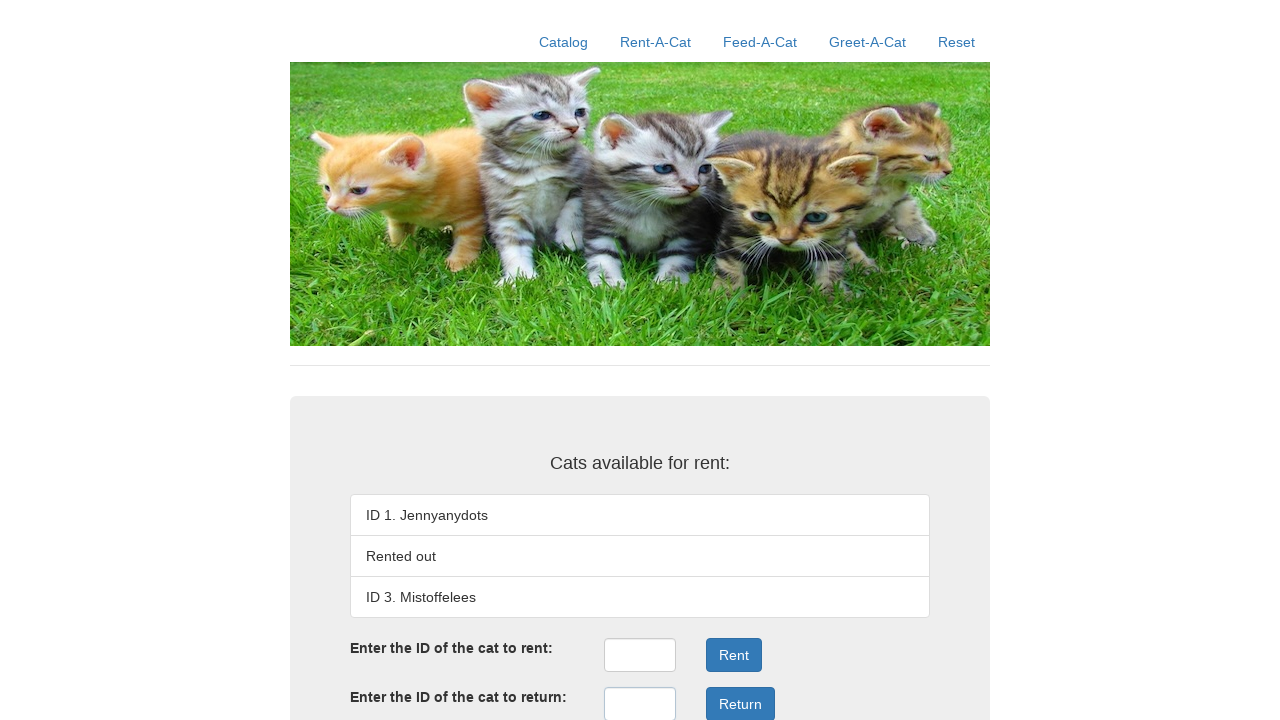

Entered cat ID 2 in the return field on #returnID
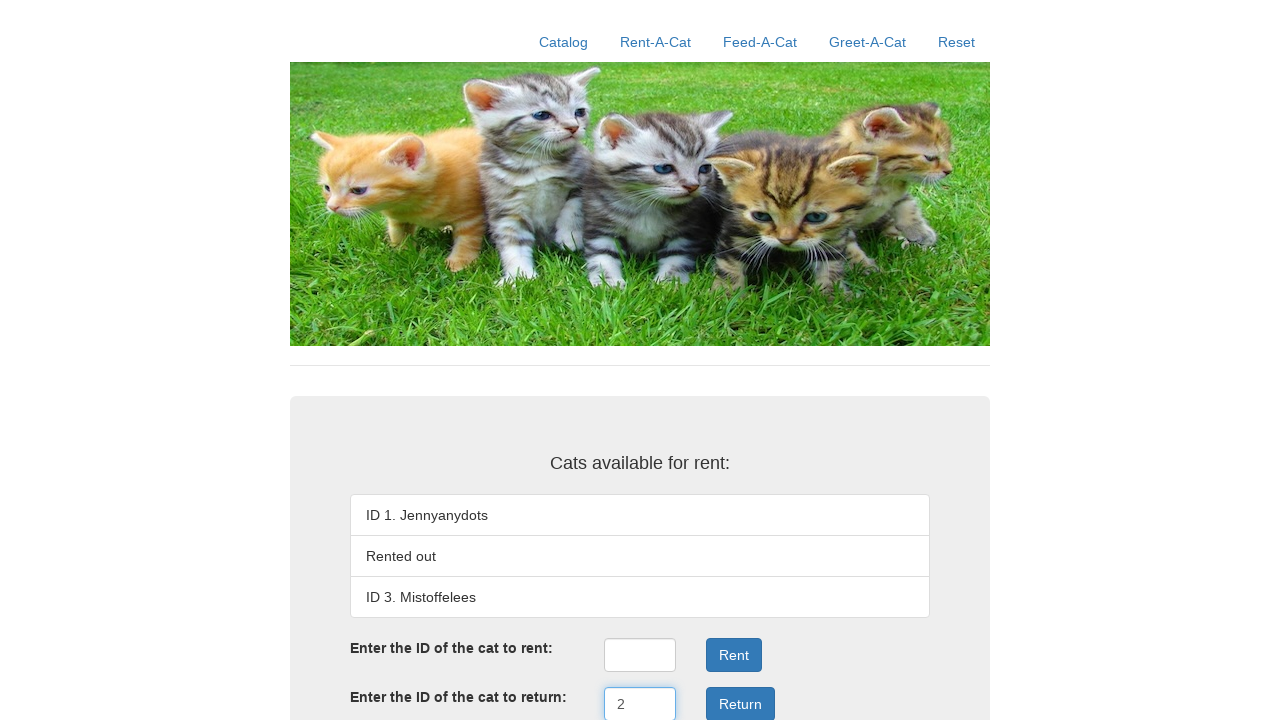

Clicked the return button to submit the return request at (740, 703) on .form-group:nth-child(4) .btn
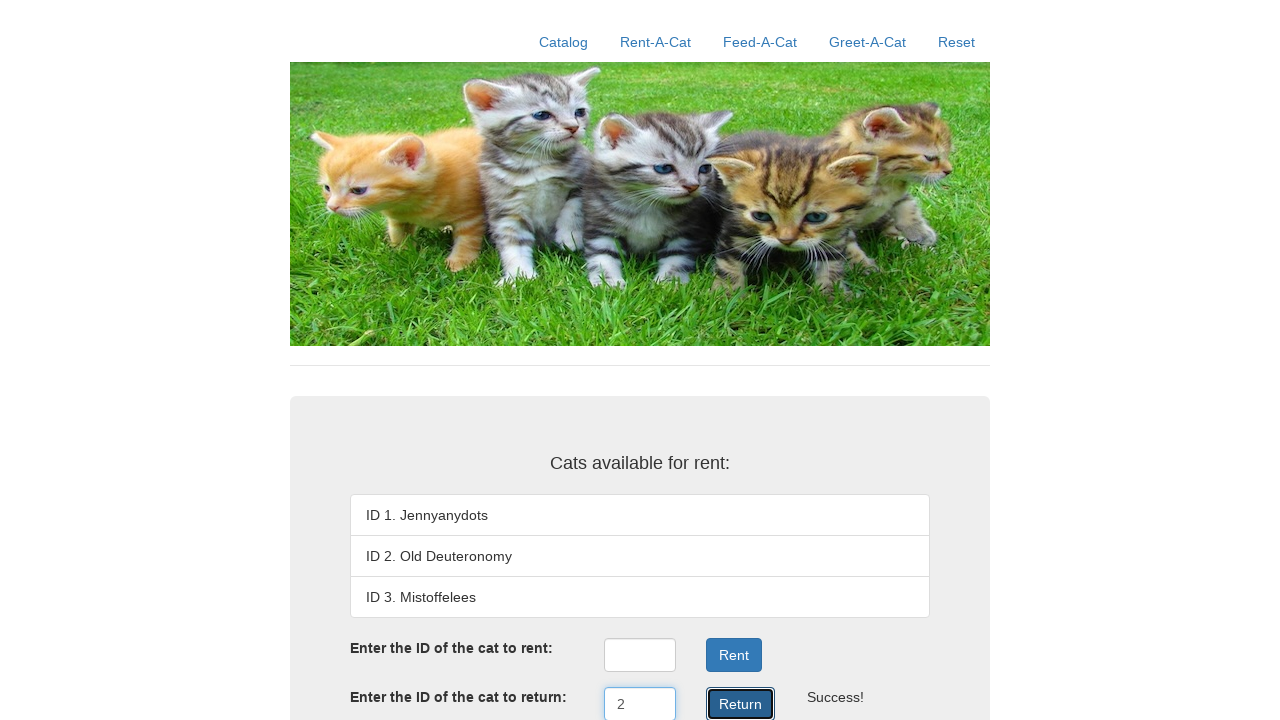

Verified cat ID 1 (Jennyanydots) is displayed correctly
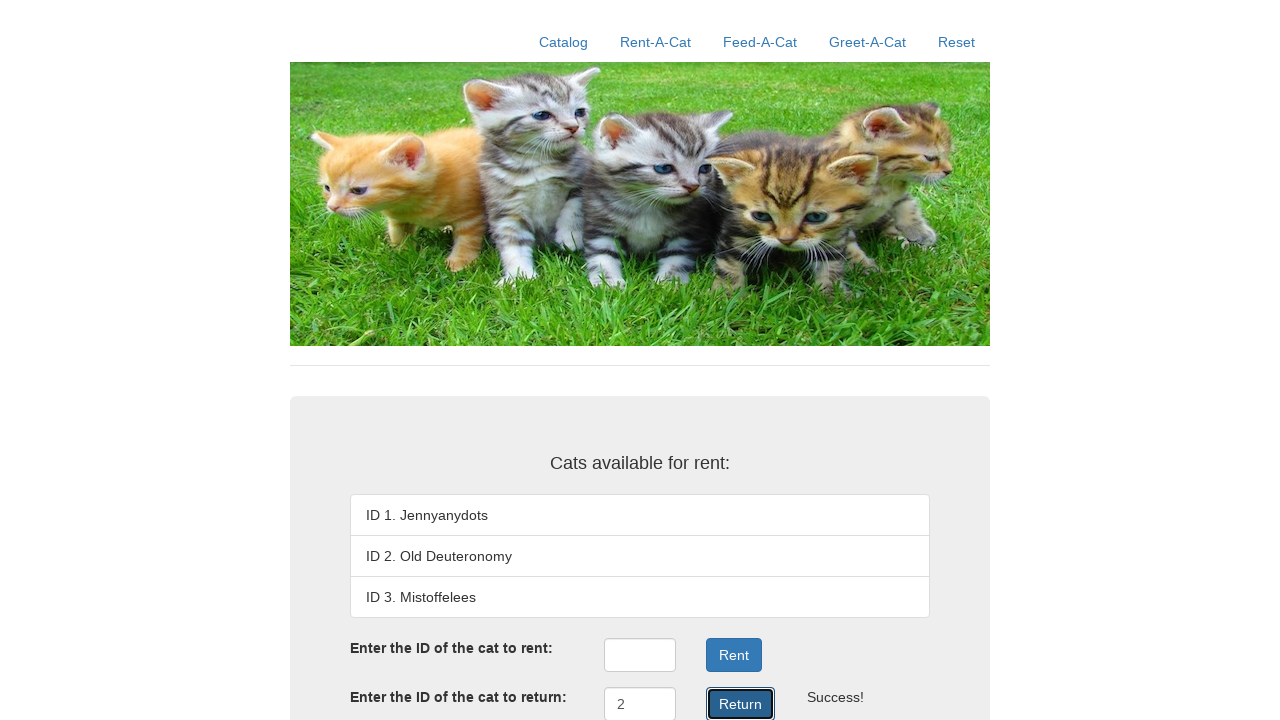

Verified cat ID 2 (Old Deuteronomy) is displayed correctly
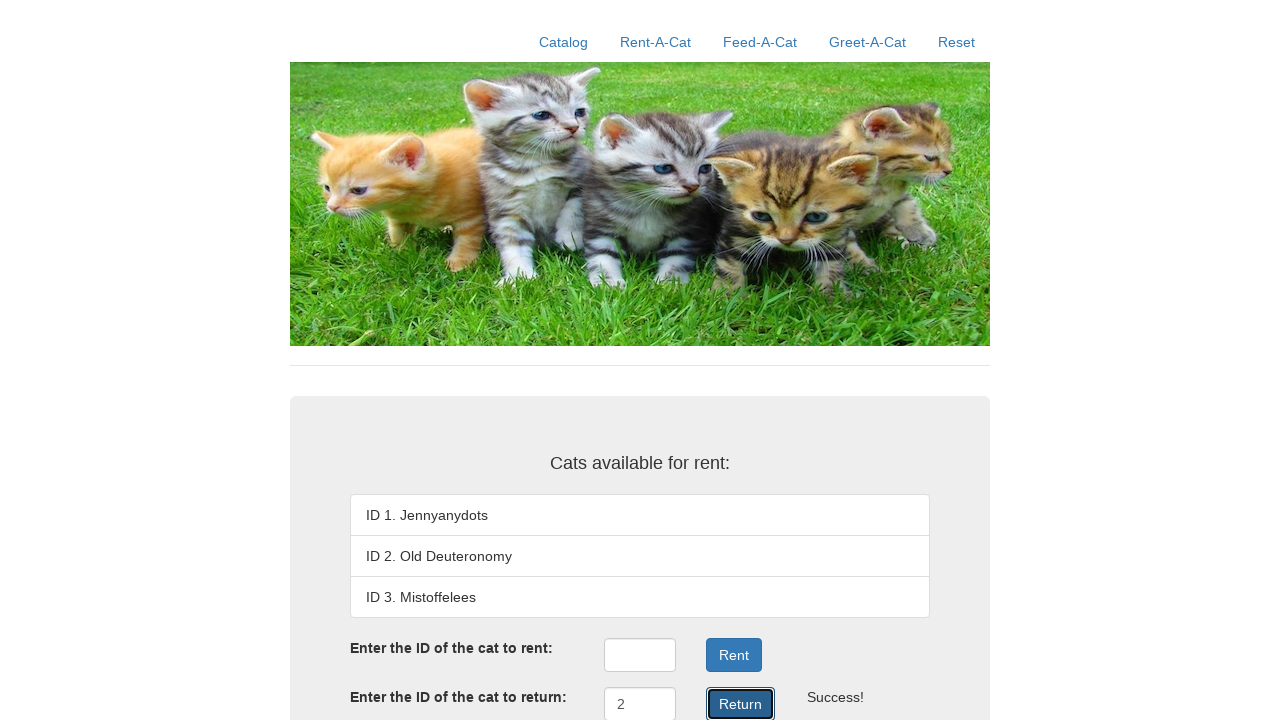

Verified cat ID 3 (Mistoffelees) is displayed correctly
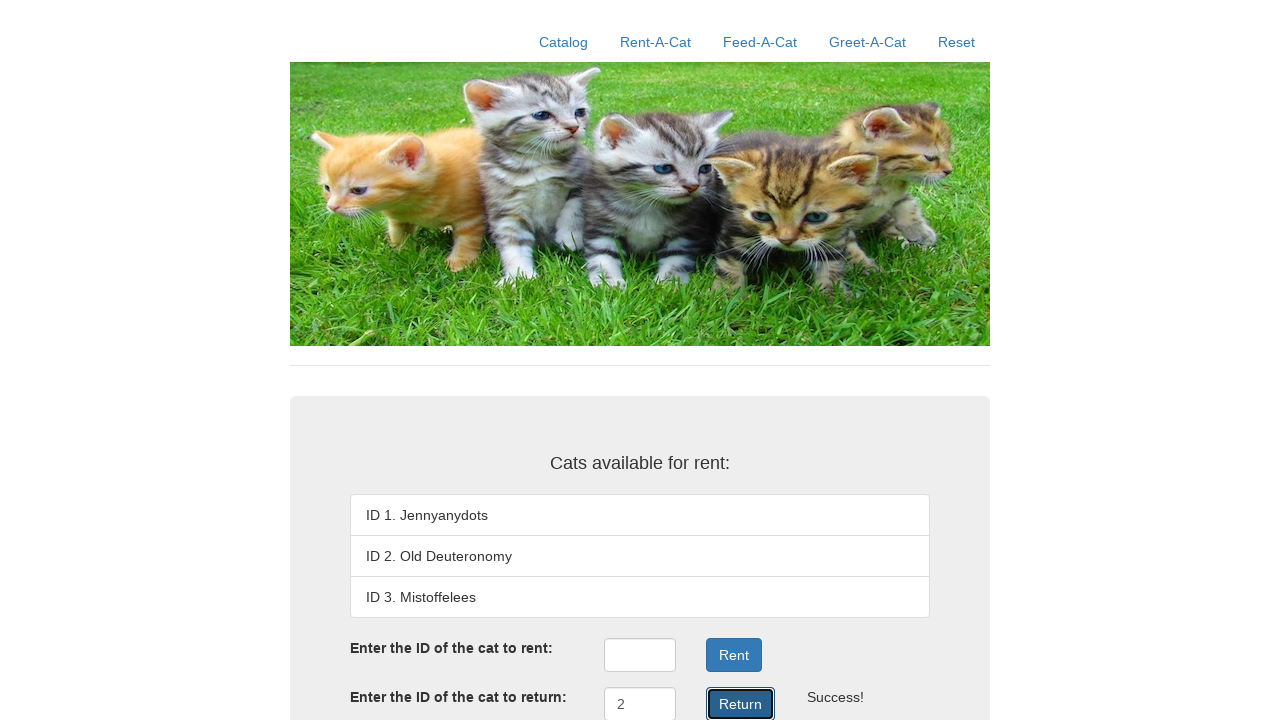

Verified success message is displayed after returning cat ID 2
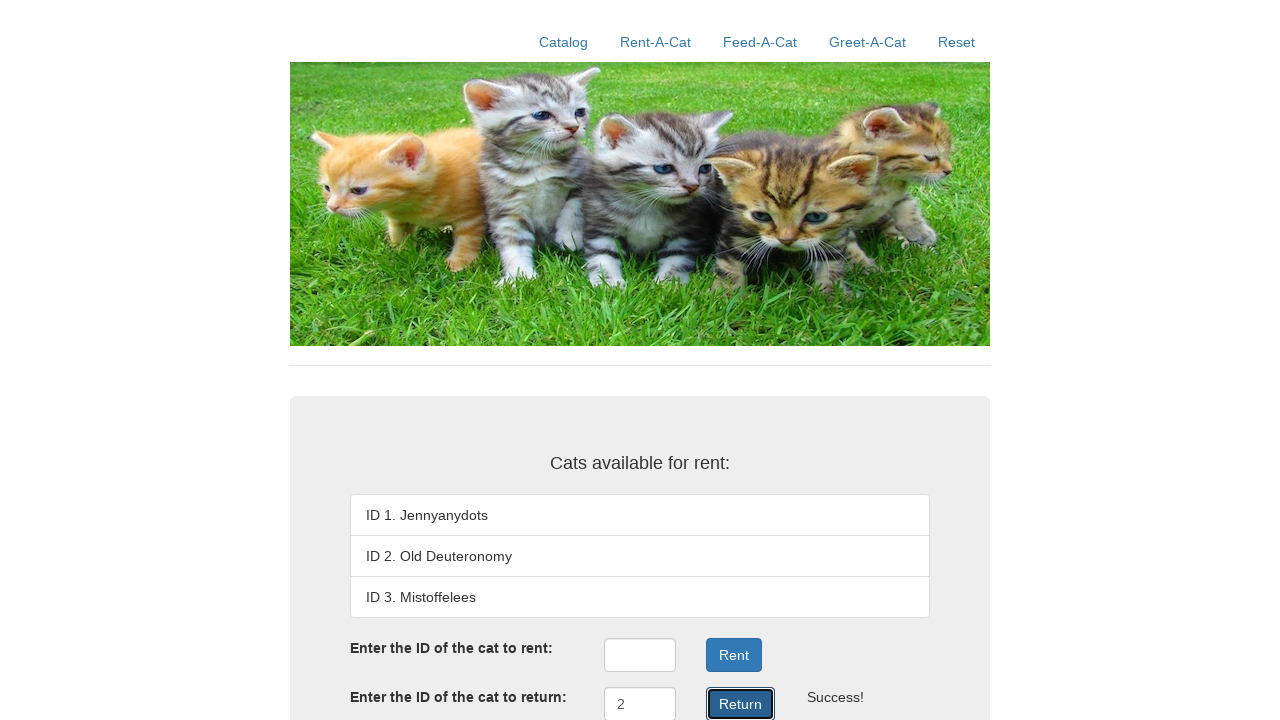

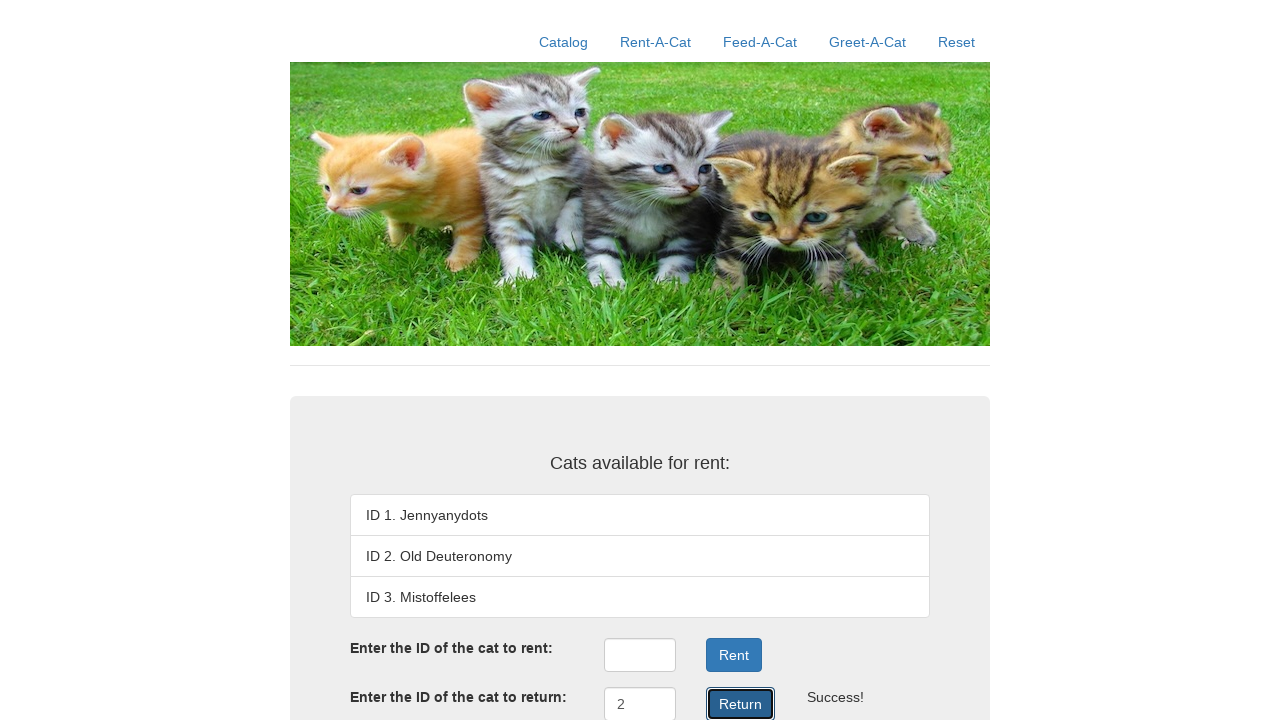